Tests dynamic dropdown selection for flight booking by selecting origin and destination cities

Starting URL: https://rahulshettyacademy.com/dropdownsPractise/

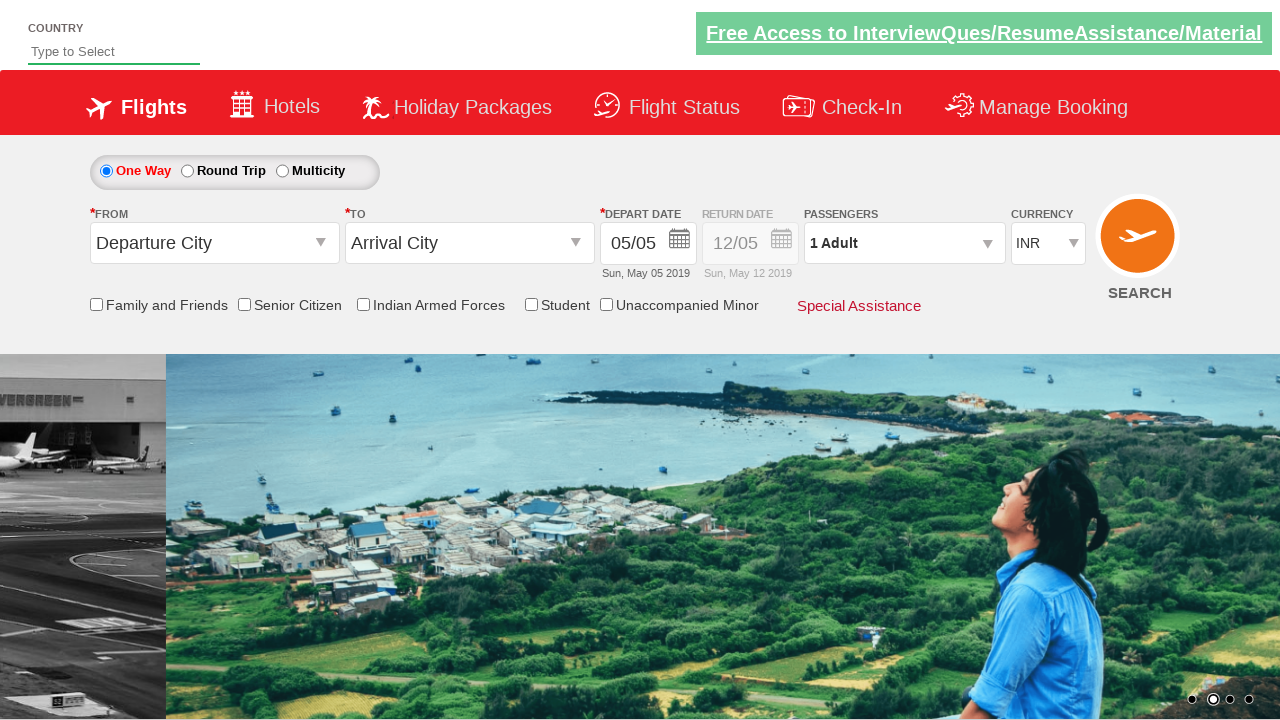

Clicked on origin station dropdown to open it at (214, 243) on input#ctl00_mainContent_ddl_originStation1_CTXT
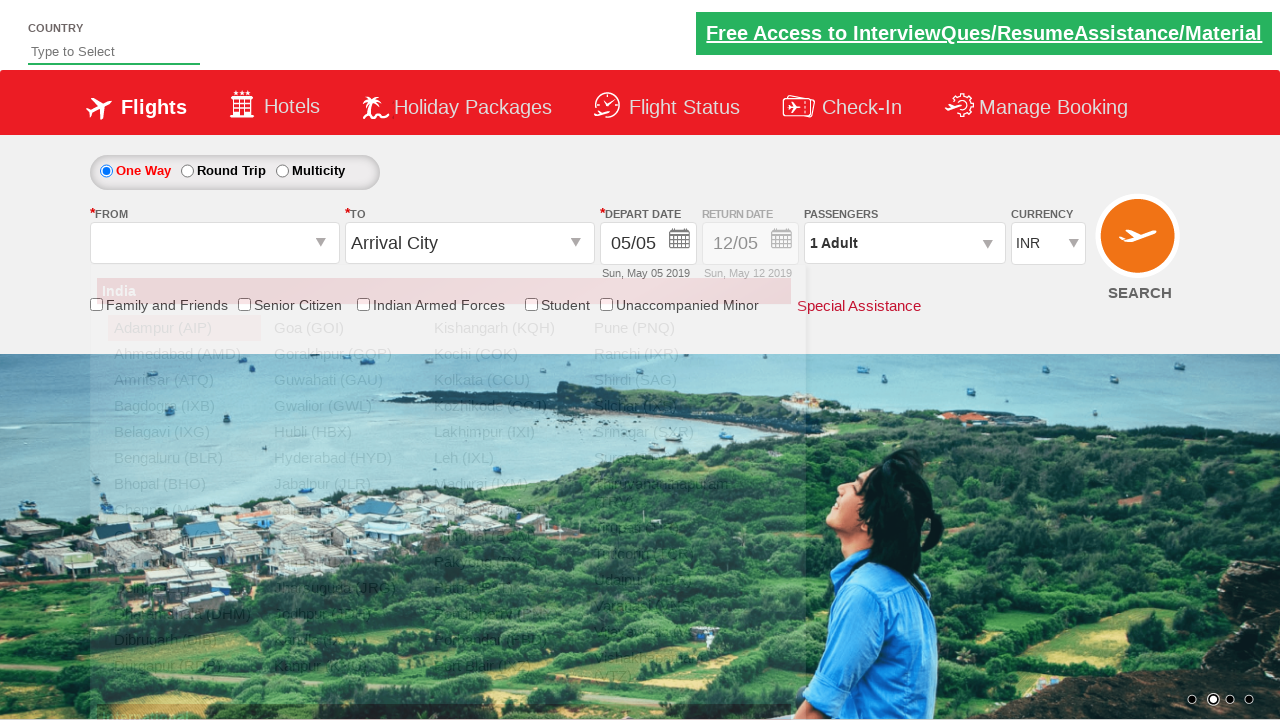

Selected Bangalore (BLR) as the origin city at (184, 458) on div#glsctl00_mainContent_ddl_originStation1_CTNR a[value='BLR']
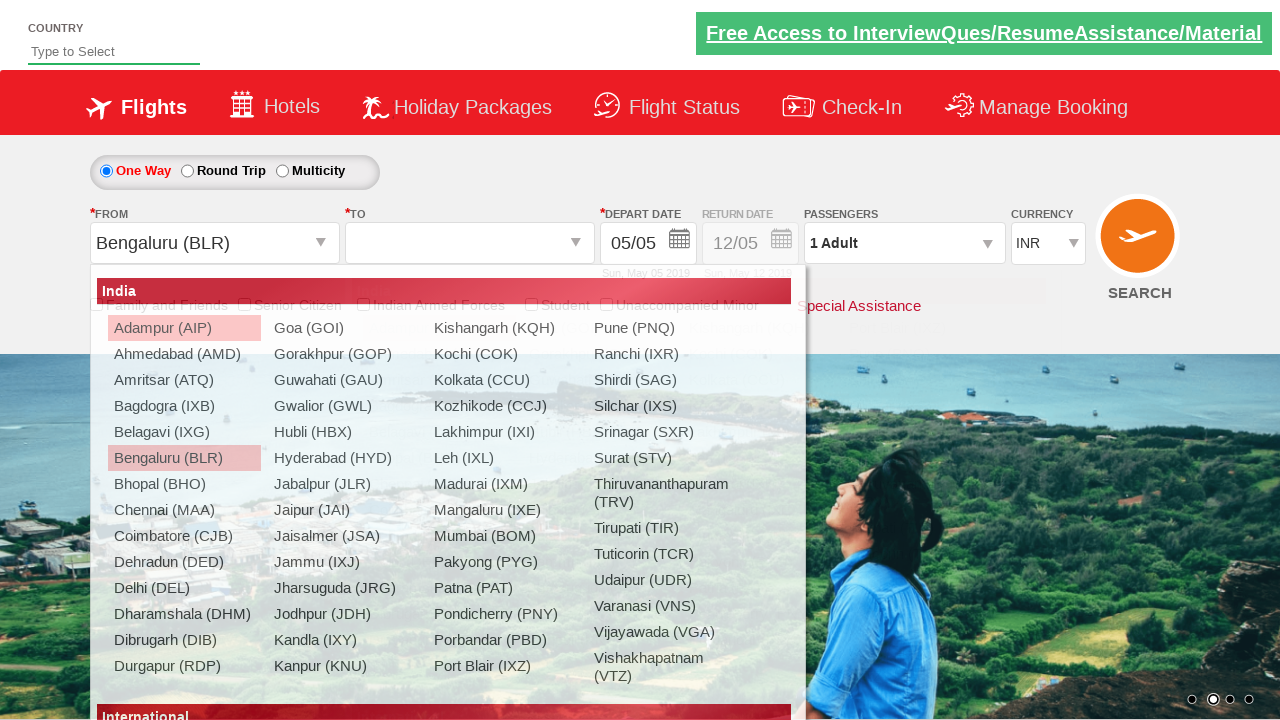

Selected Mumbai (BOM) as the destination city at (759, 536) on div#glsctl00_mainContent_ddl_destinationStation1_CTNR a[value='BOM']
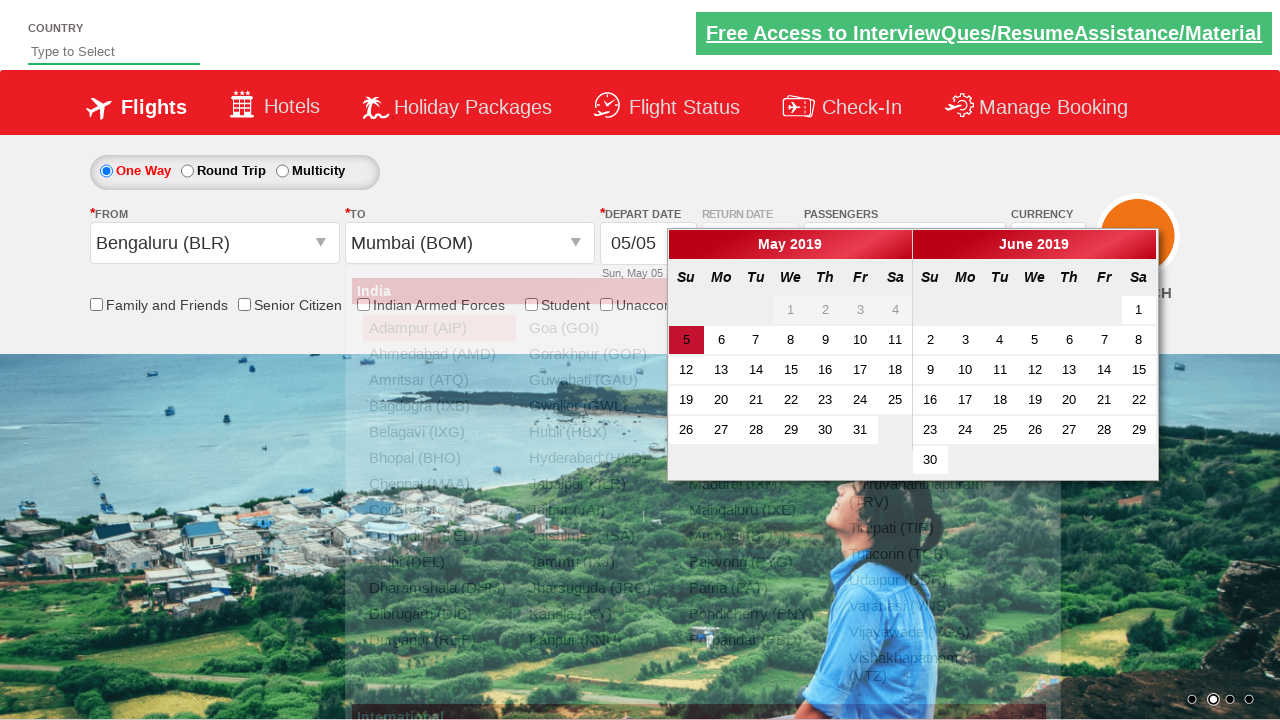

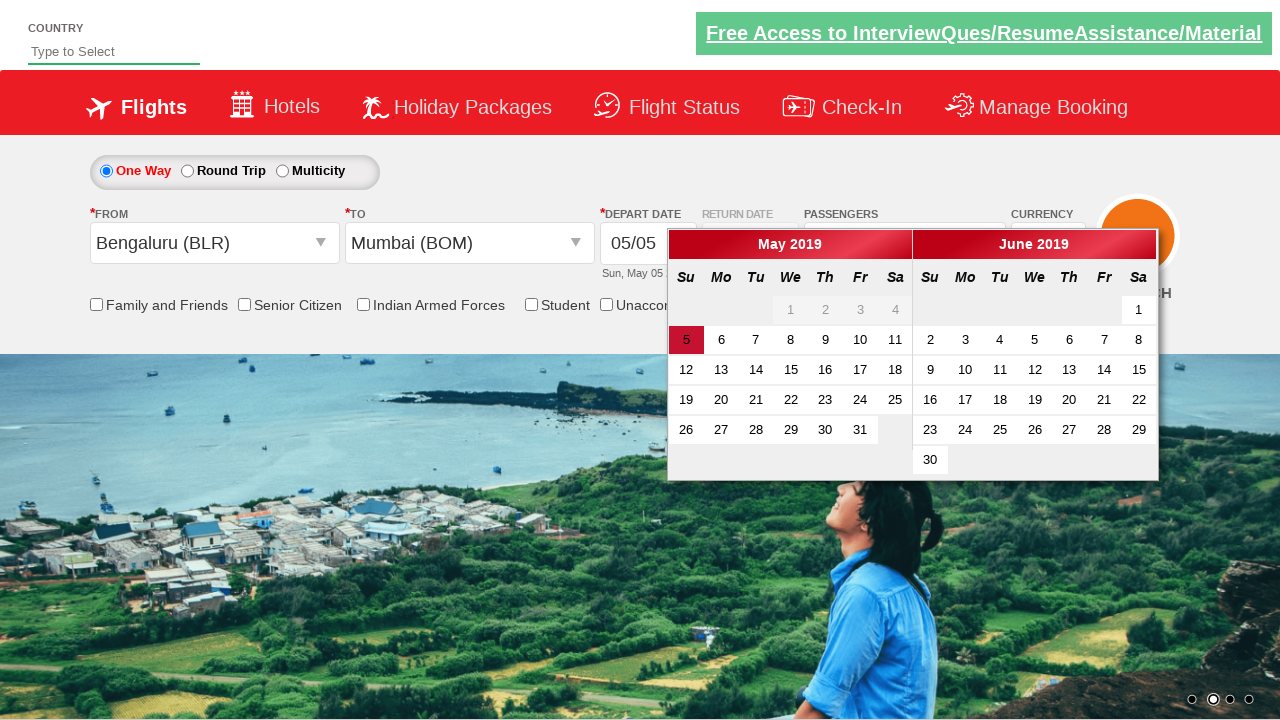